Tests keyboard input events by simulating key presses including a Ctrl+A+C key combination

Starting URL: https://v1.training-support.net/selenium/input-events

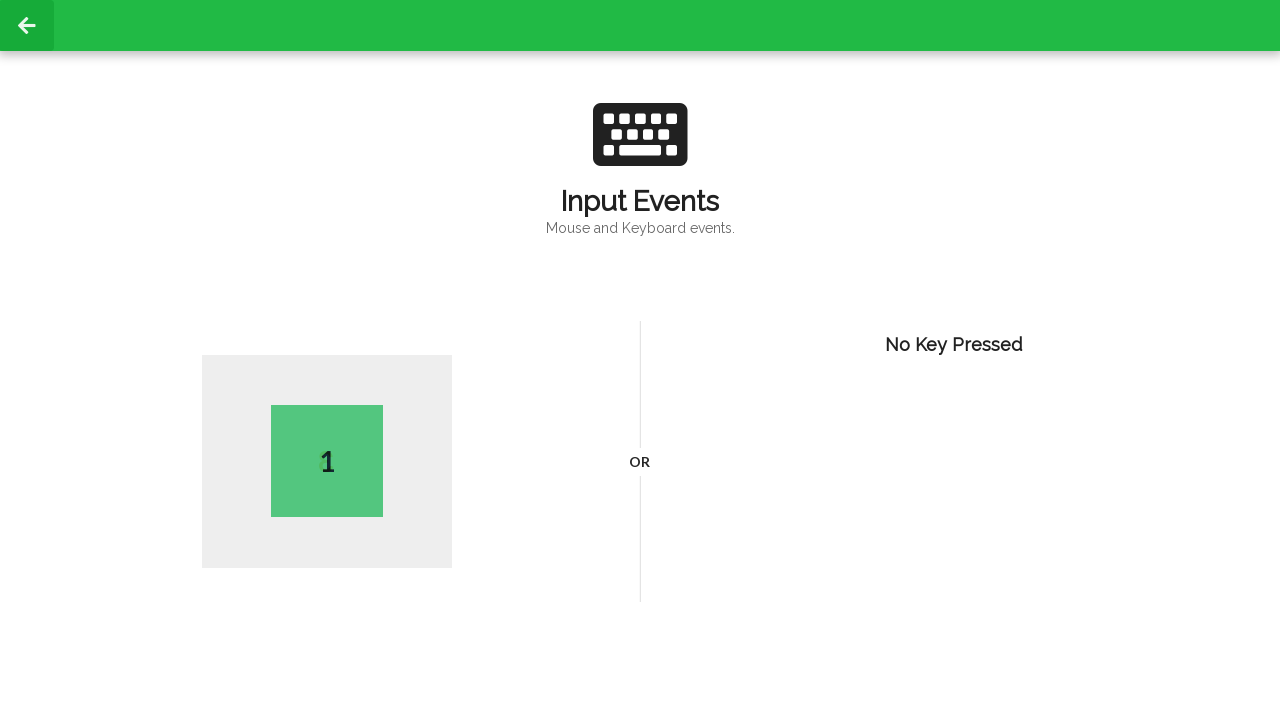

Typed 'A' character
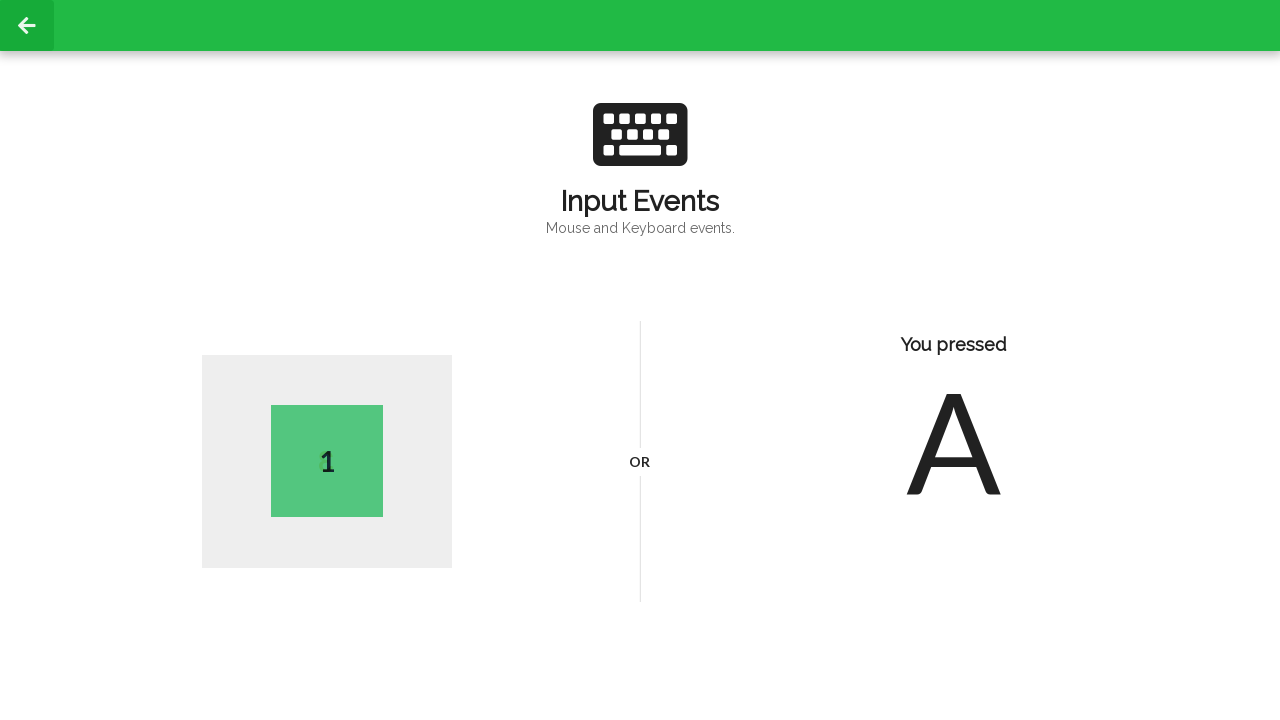

Pressed Ctrl+A to select all content
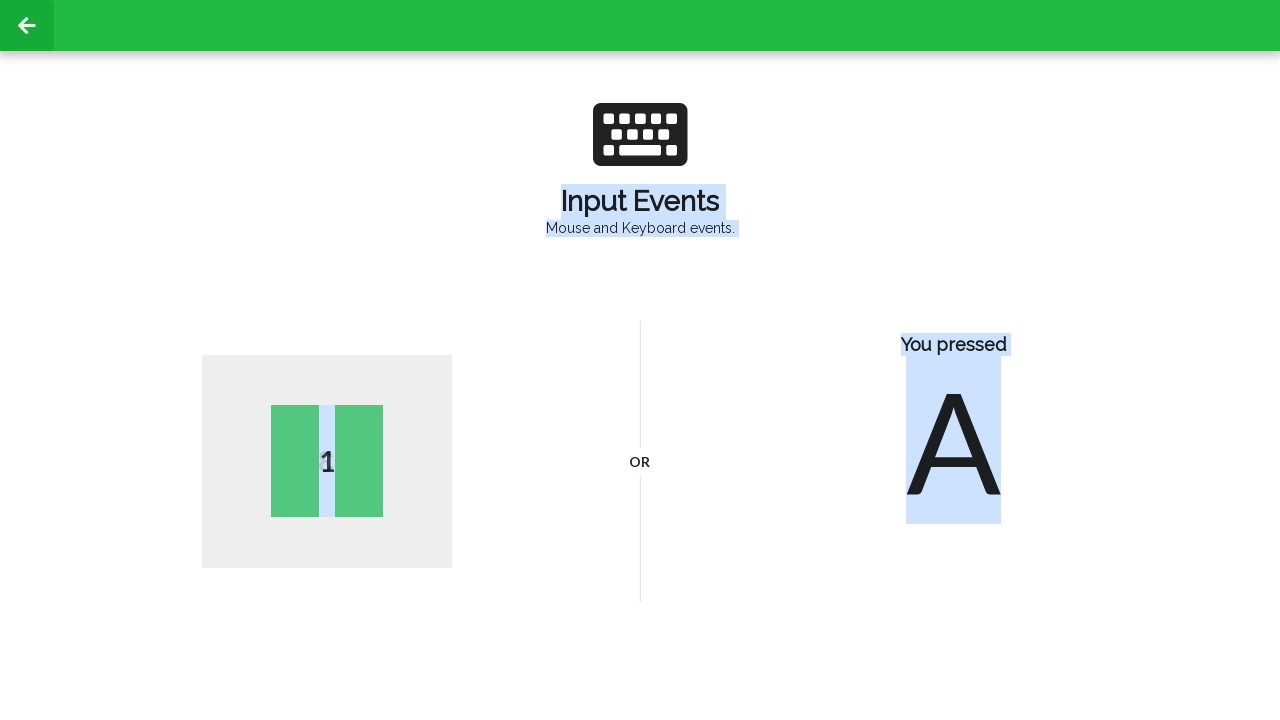

Pressed Ctrl+C to copy selected content
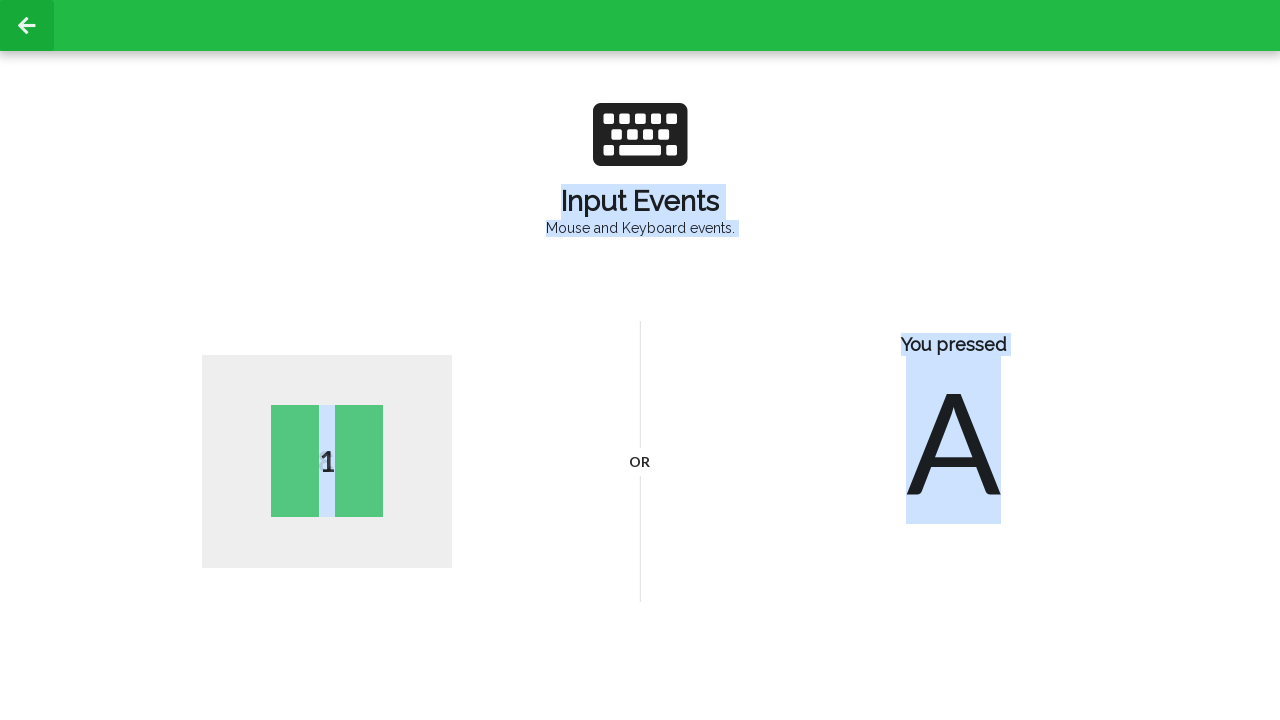

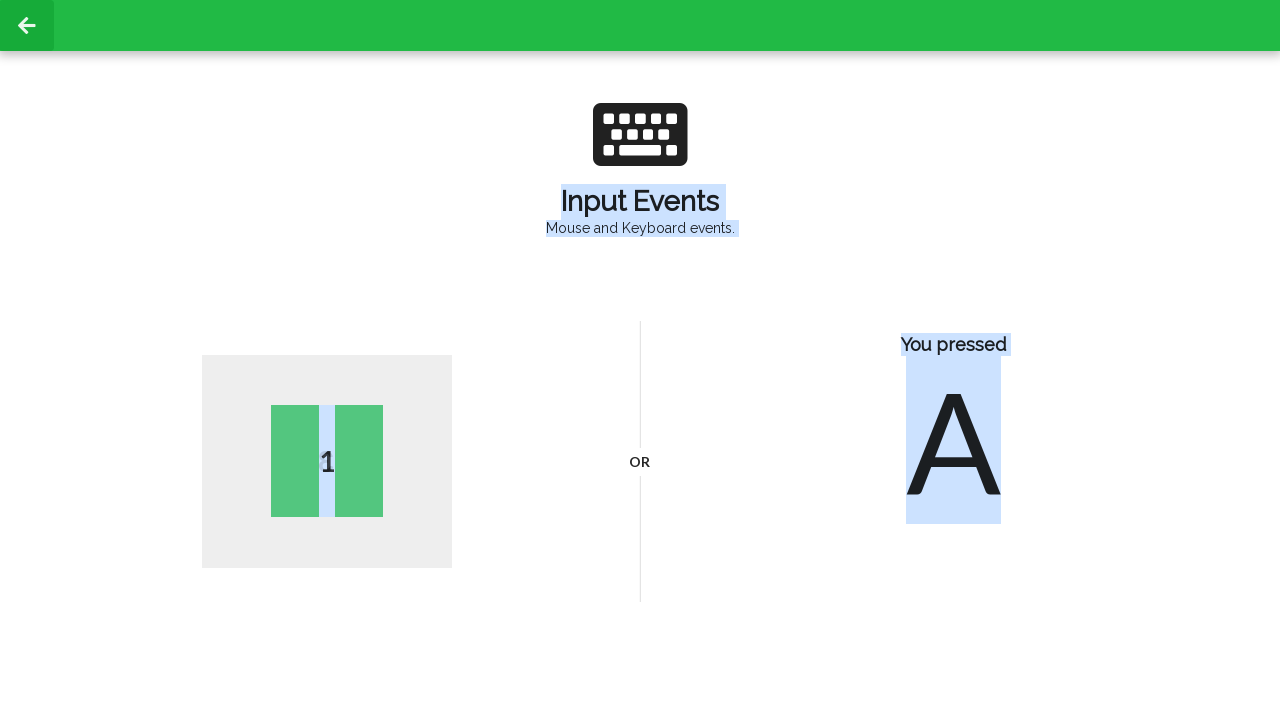